Tests a todo application by checking off items, adding a new todo item, verifying it was added, and archiving completed todos

Starting URL: http://crossbrowsertesting.github.io/todo-app.html

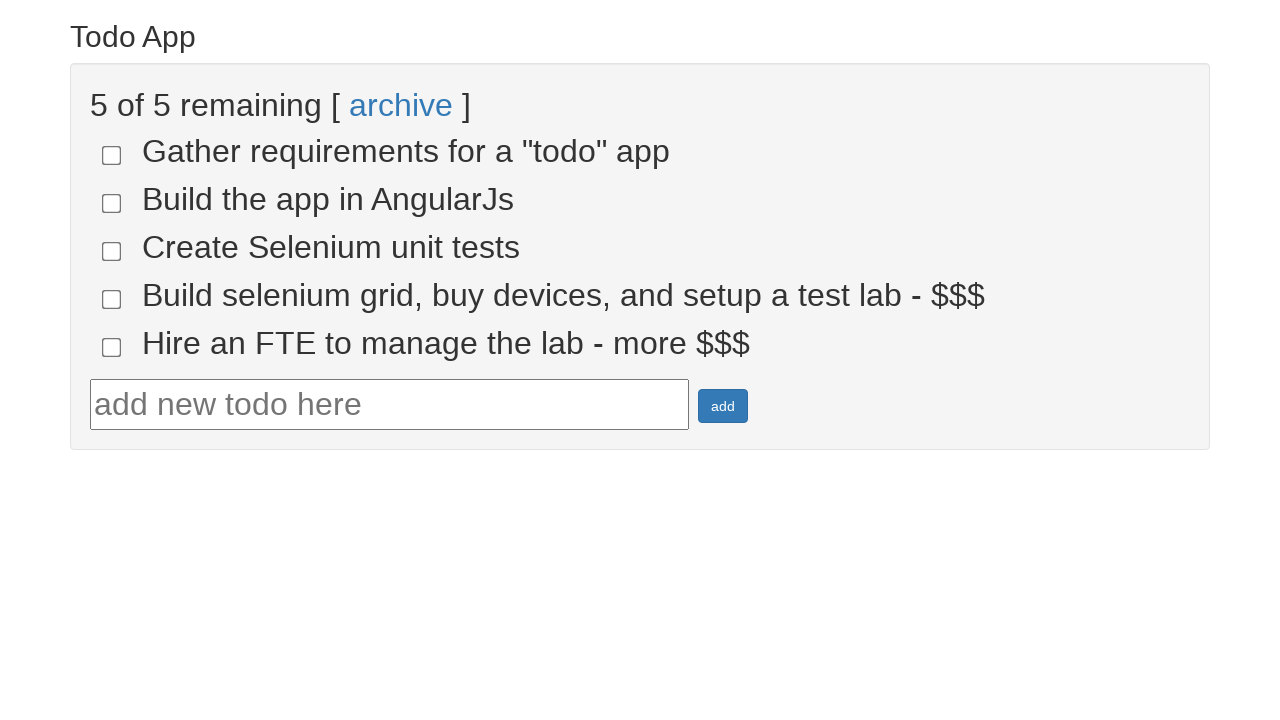

Checked the fourth todo item at (112, 299) on input[name='todo-4']
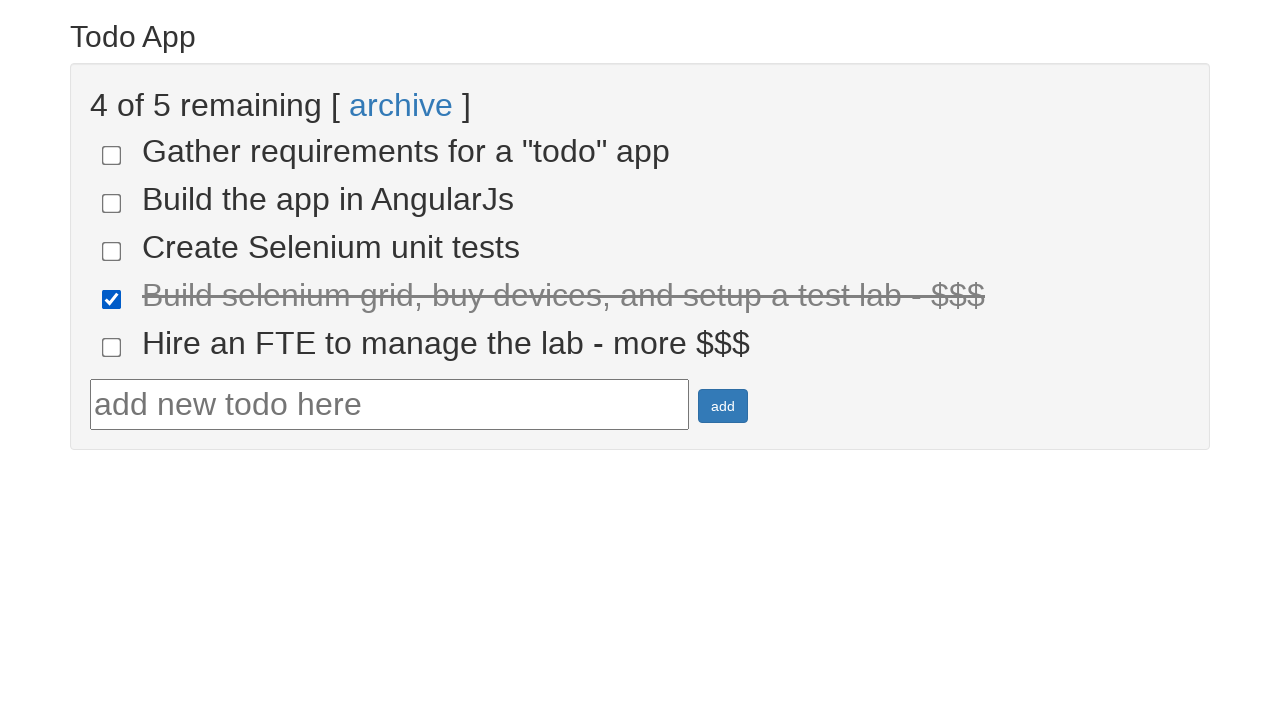

Checked the fifth todo item at (112, 347) on input[name='todo-5']
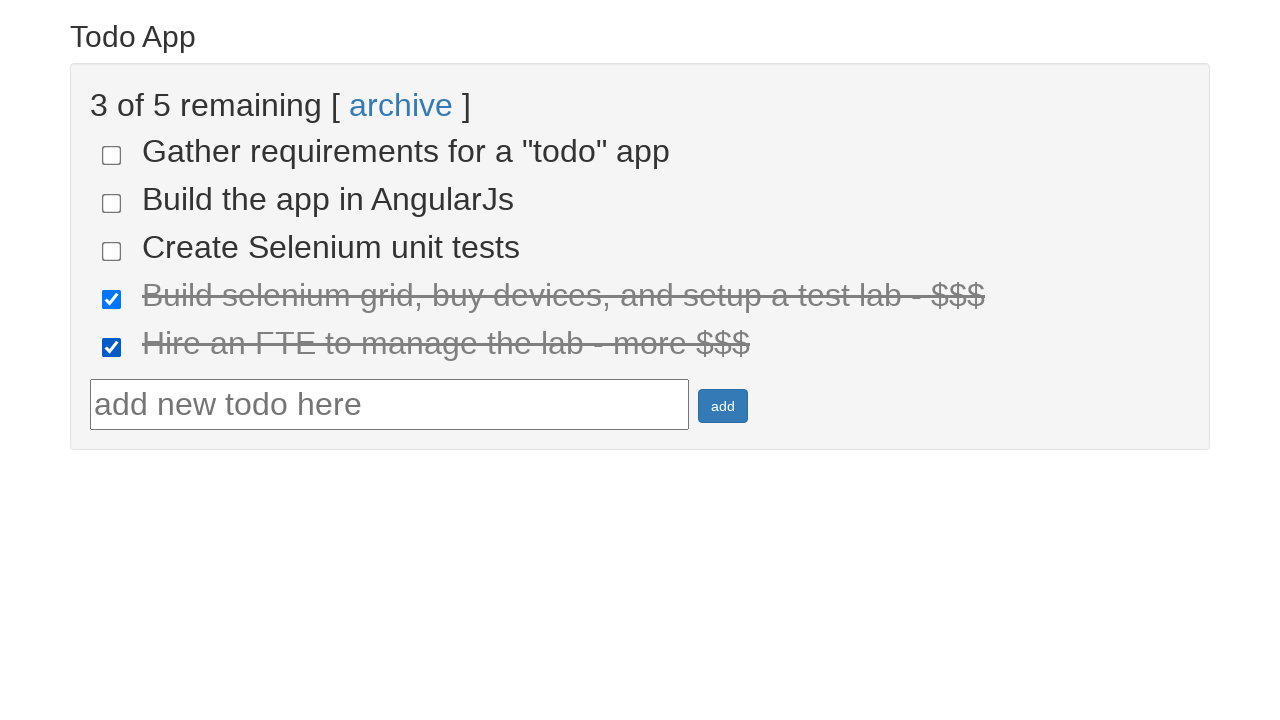

Verified two items are marked as done
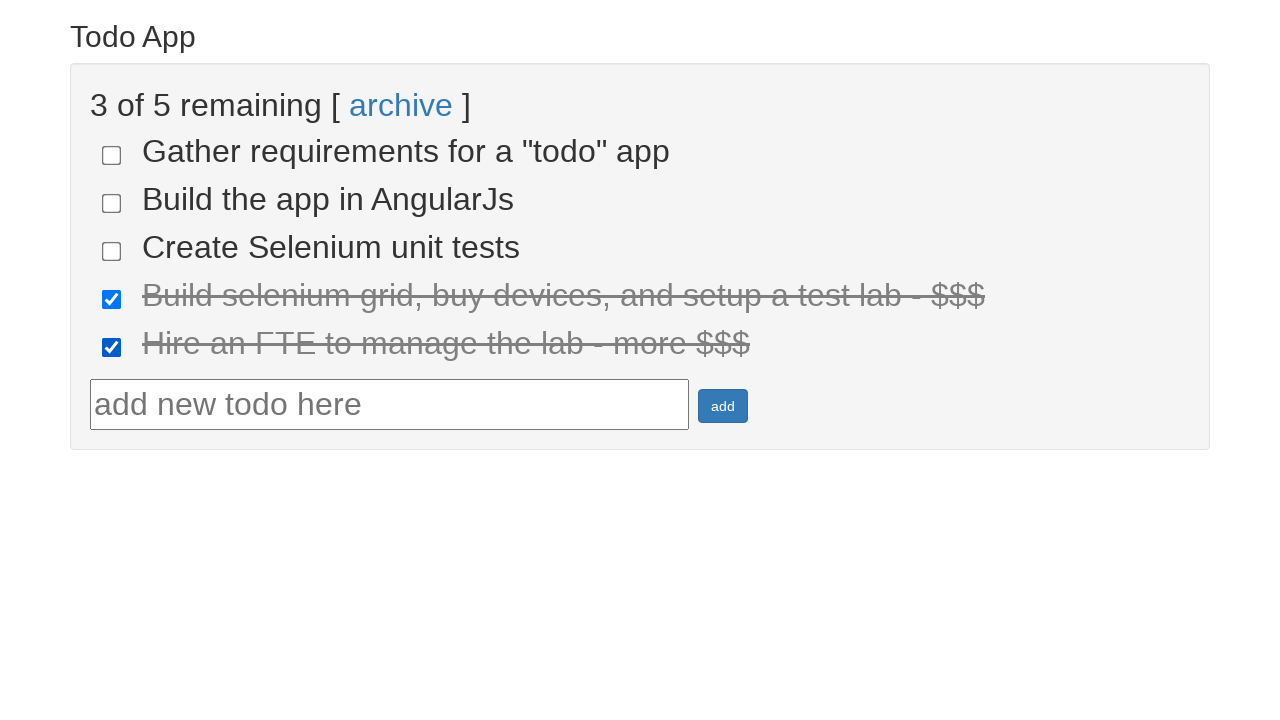

Entered 'Run your first Selenium Test' in the new todo text field on #todotext
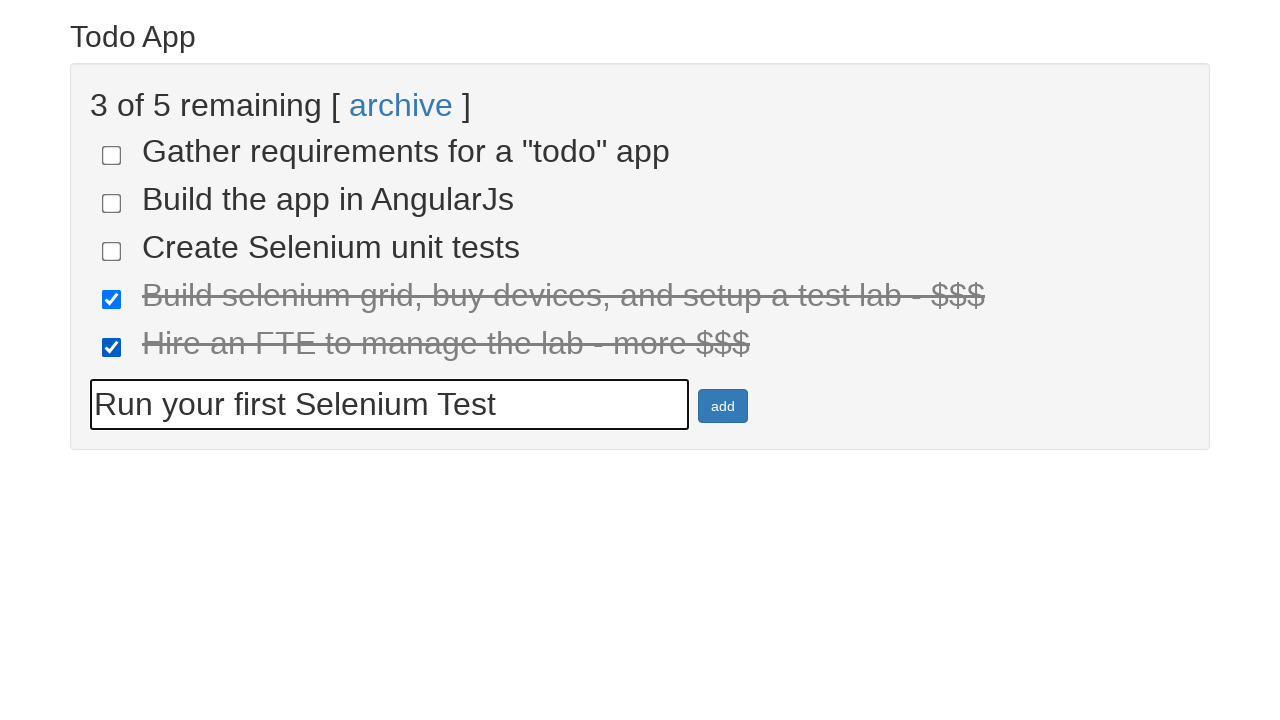

Clicked add button to create new todo item at (723, 406) on #addbutton
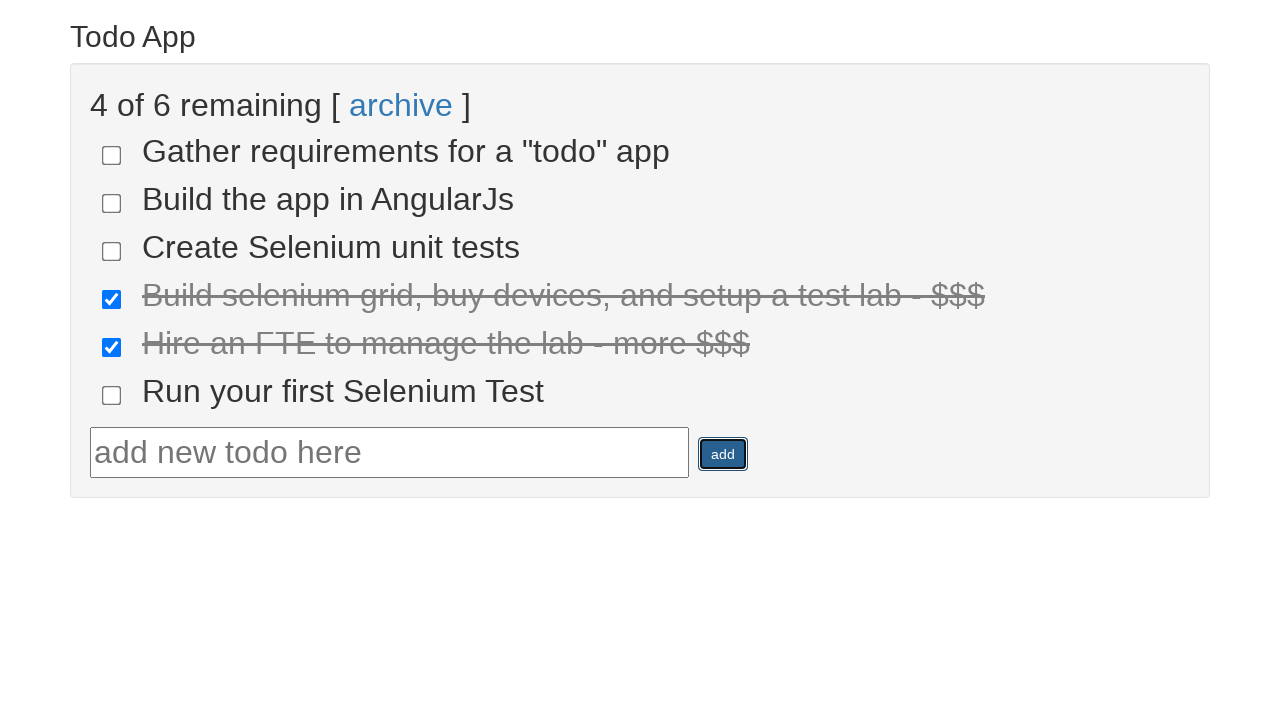

Verified new todo item was added to the list
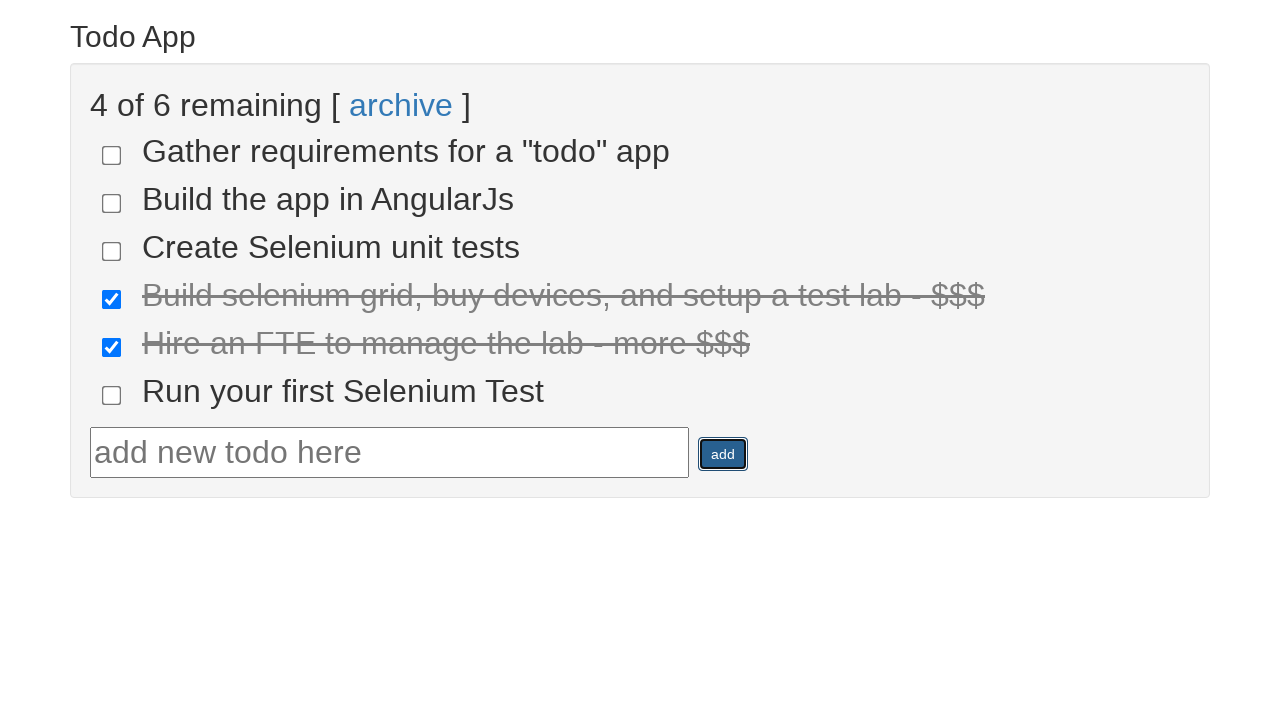

Clicked archive link to archive completed todos at (401, 105) on text=archive
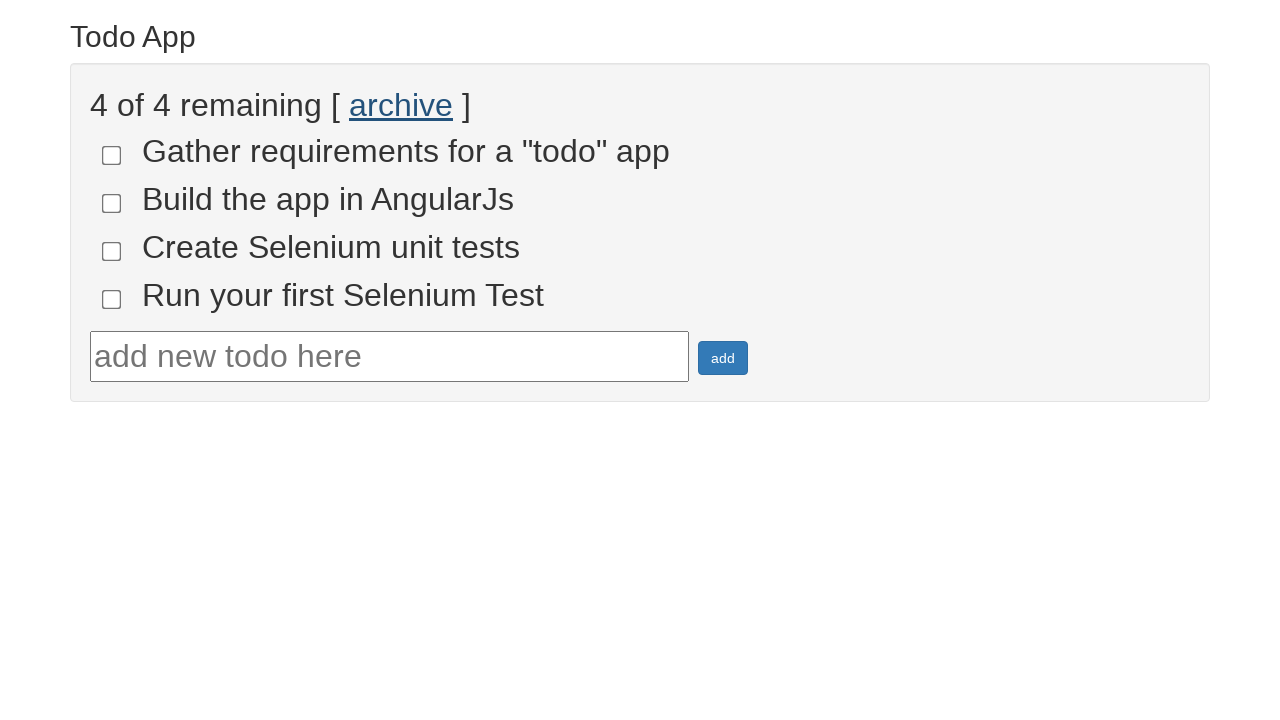

Verified completed items were archived and 4 unchecked items remain
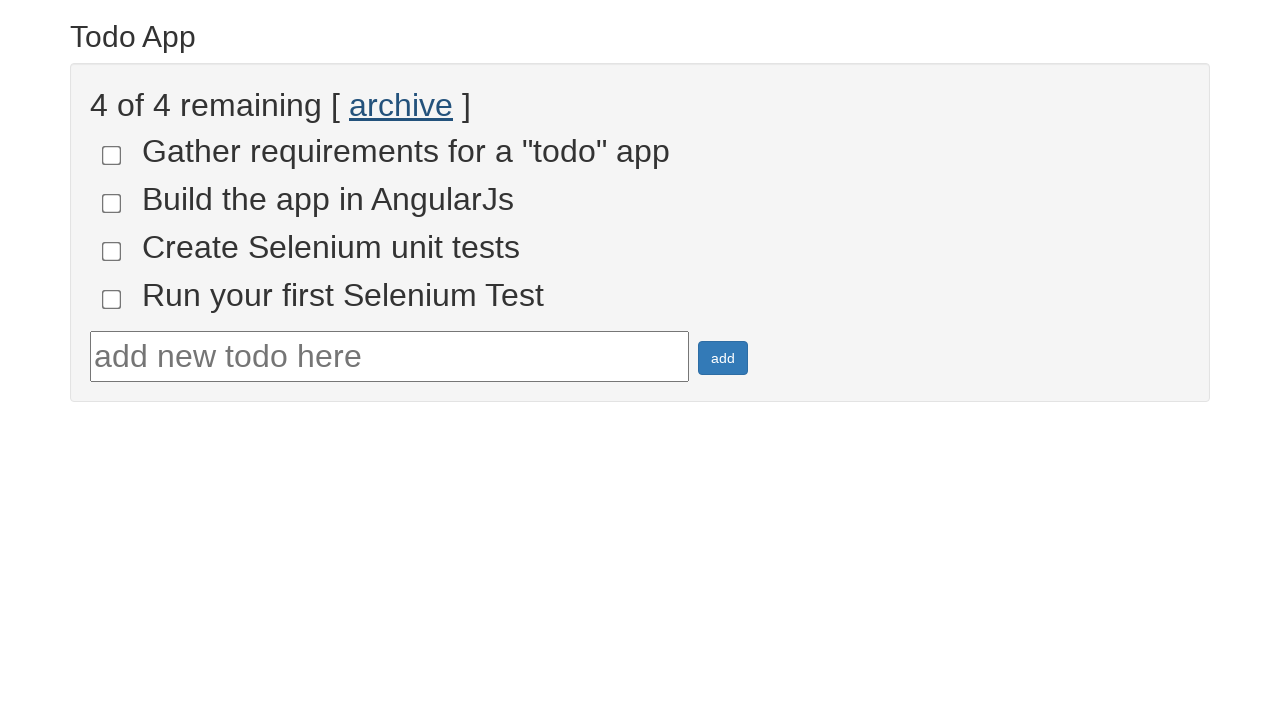

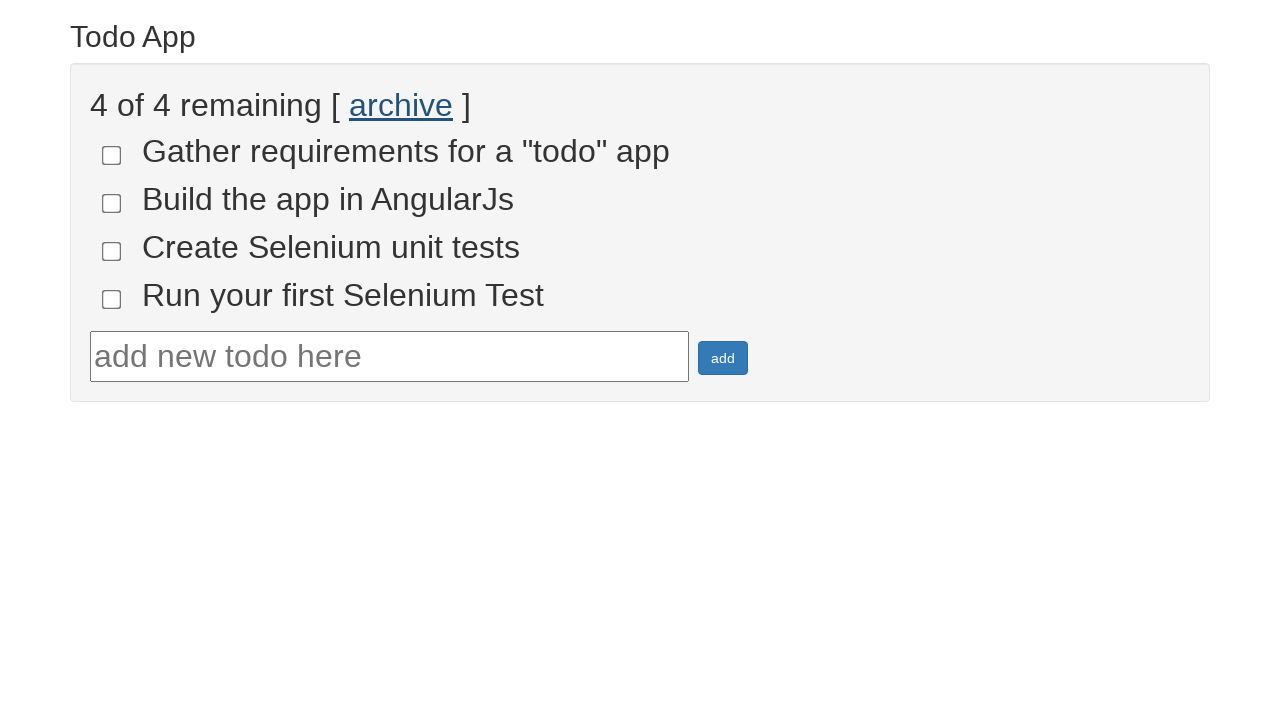